Navigates to the NetEase (163.com) homepage, a Chinese web portal

Starting URL: https://www.163.com

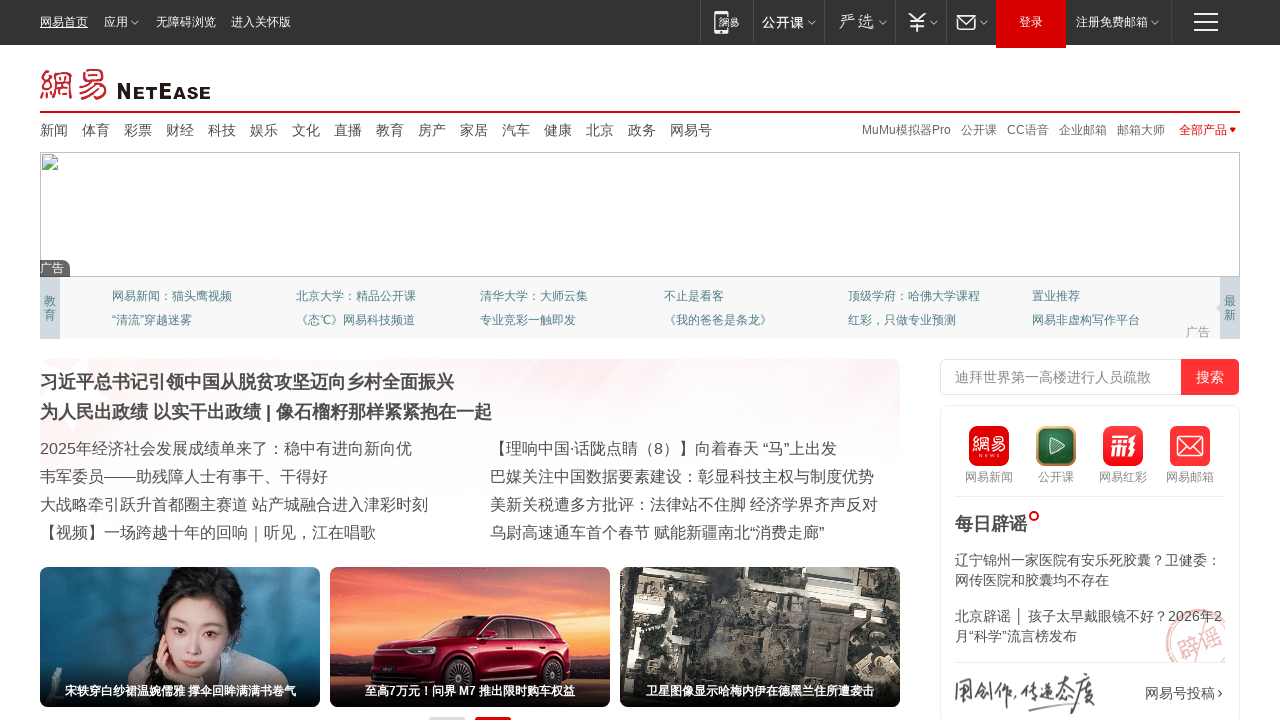

Waited for NetEase (163.com) homepage to load (domcontentloaded state)
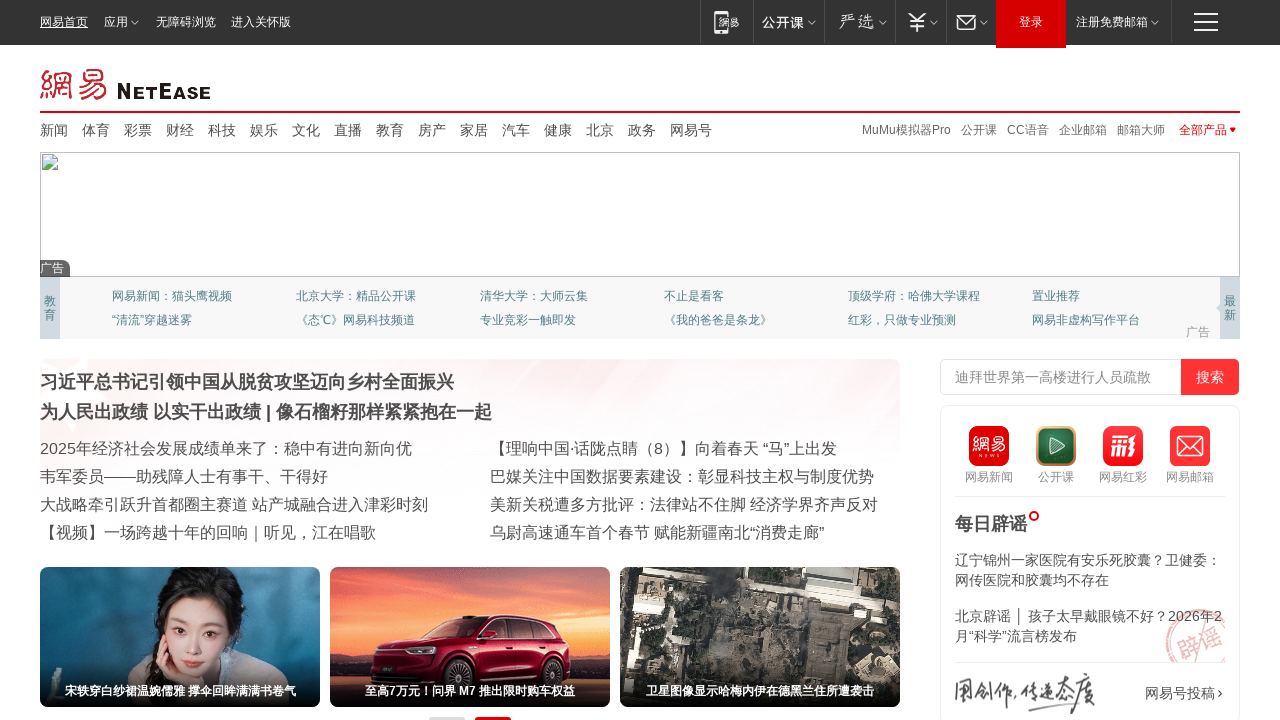

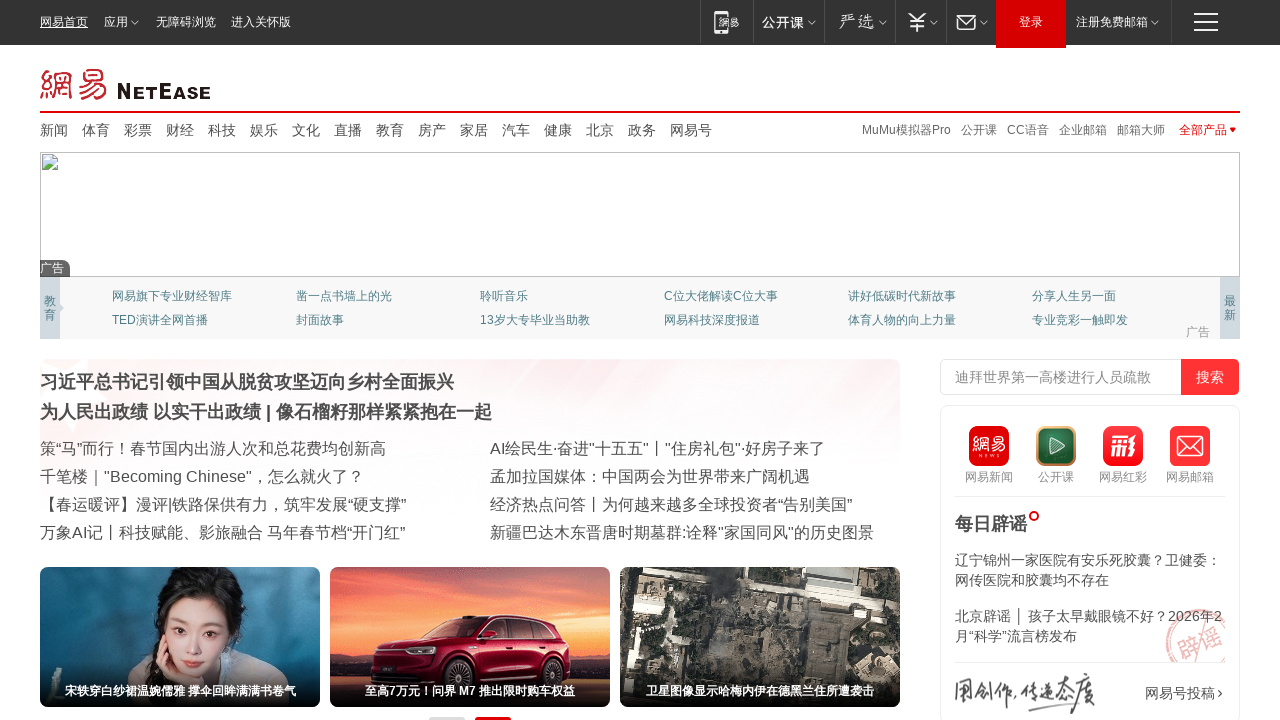